Tests CNPJ generation without punctuation by selecting the no punctuation option and clicking generate

Starting URL: https://www.4devs.com.br/gerador_de_cnpj

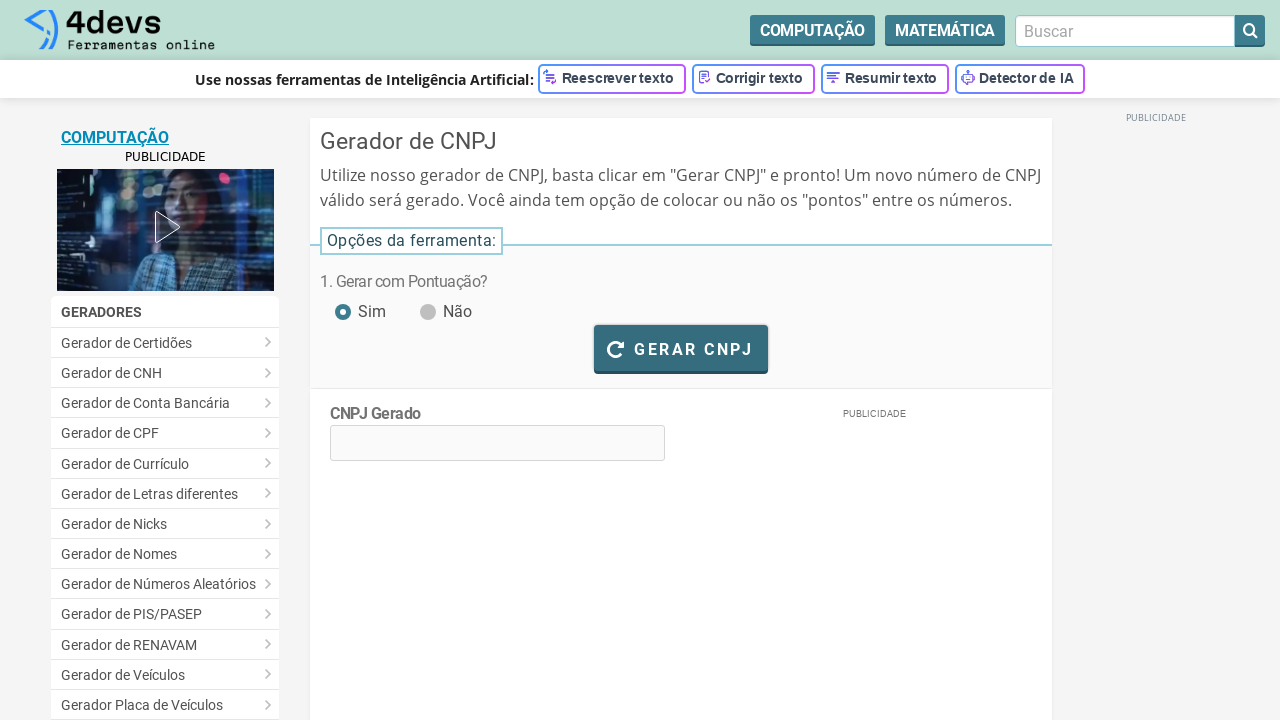

Clicked 'no punctuation' option for CNPJ generation at (426, 301) on #pontuacao_nao
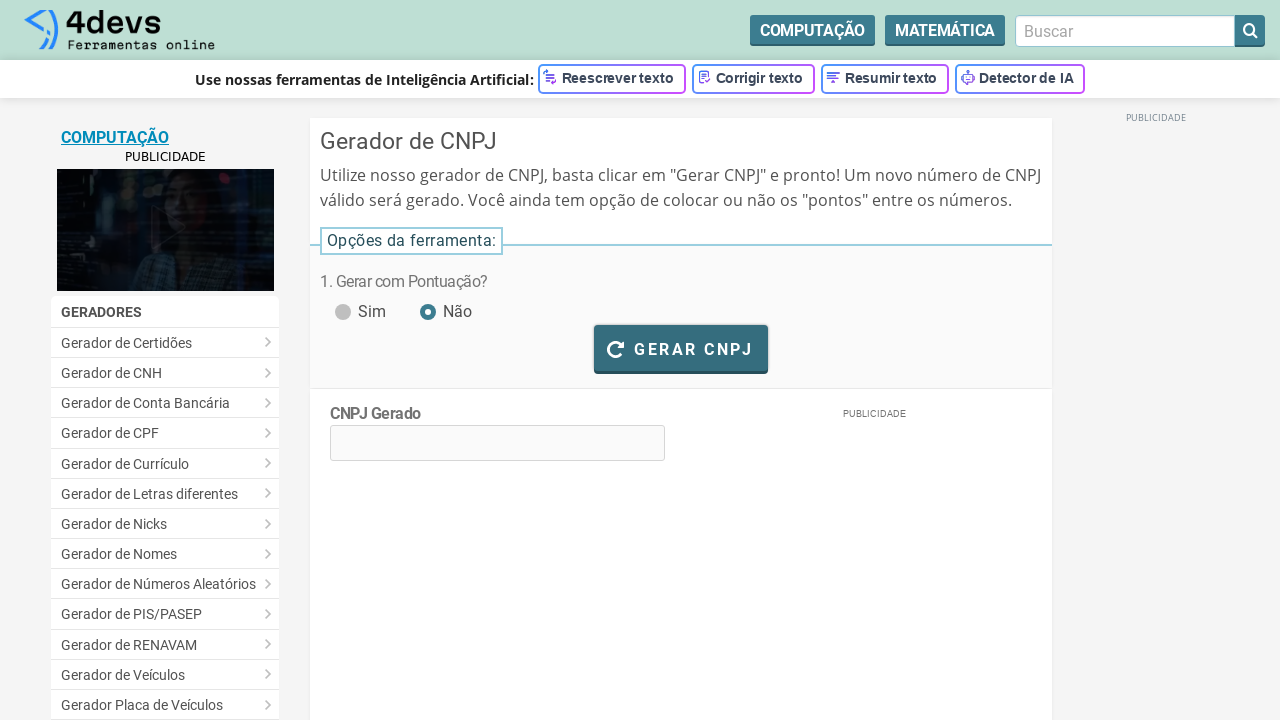

Clicked generate CNPJ button at (681, 348) on #bt_gerar_cnpj
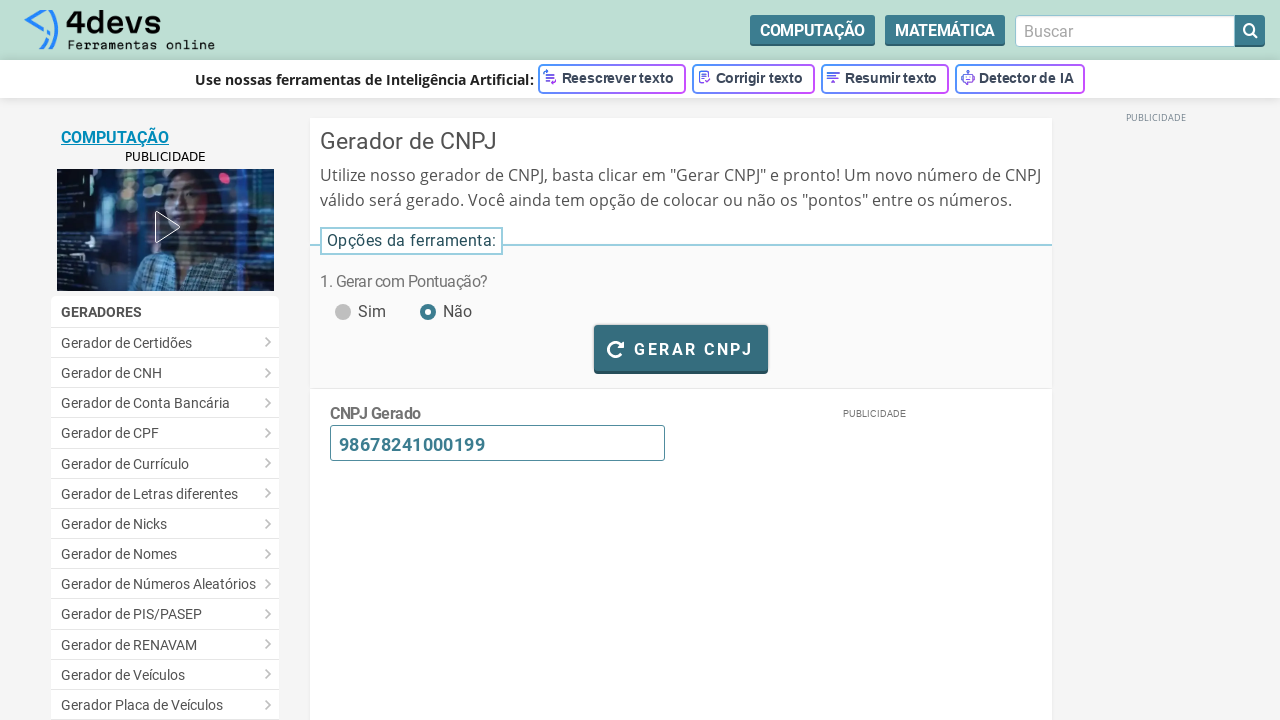

Waited 2 seconds for CNPJ generation to complete
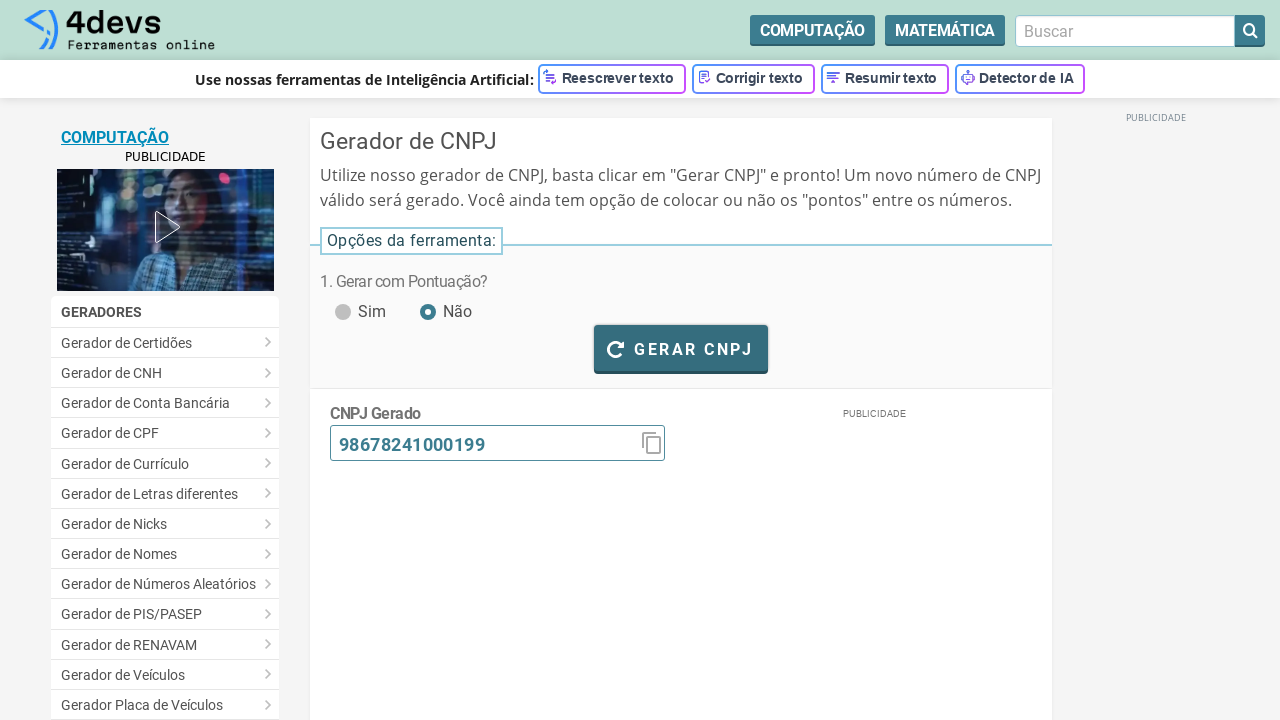

Verified CNPJ without punctuation is displayed
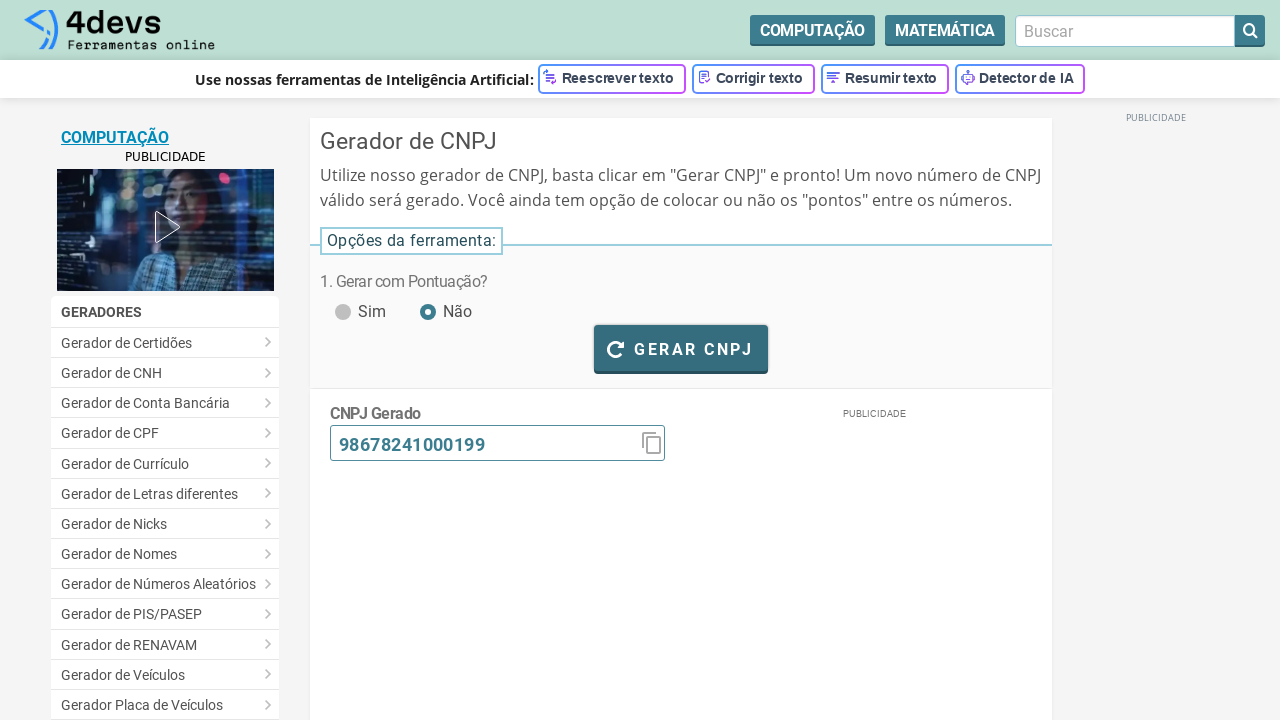

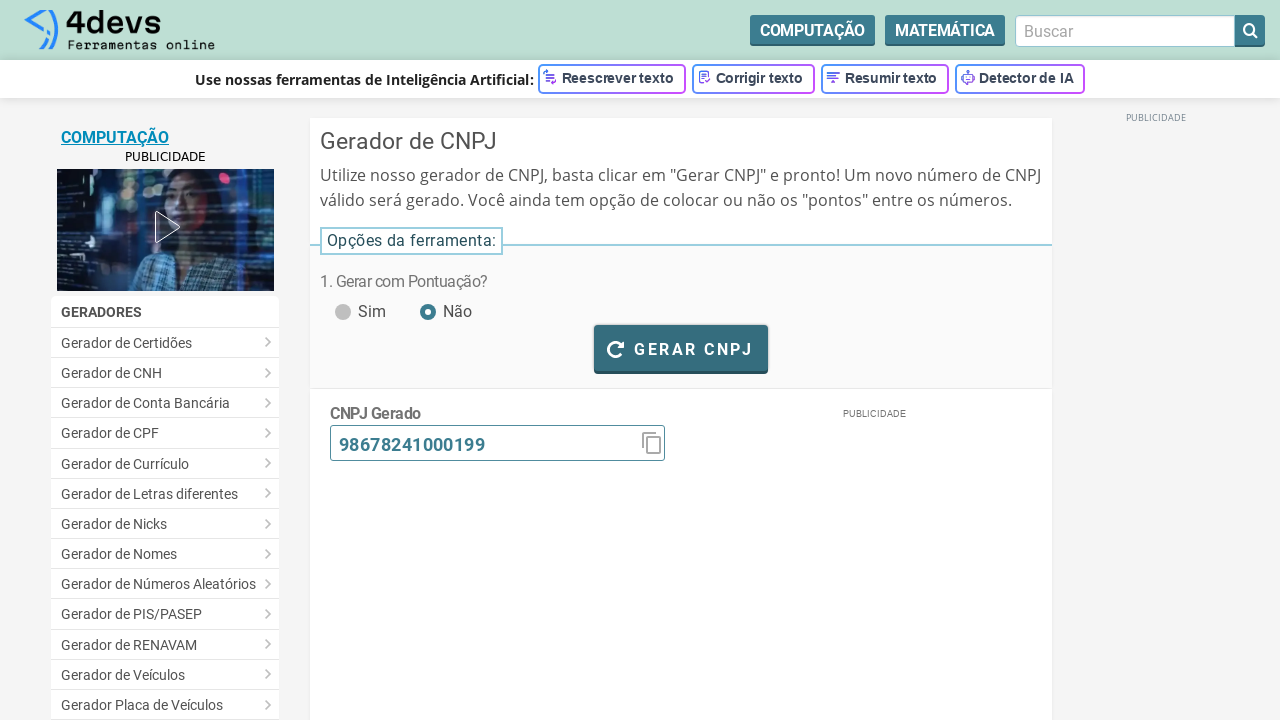